Tests alert handling by clicking a button that triggers a JavaScript alert and then accepting (dismissing) the alert dialog.

Starting URL: https://demo.automationtesting.in/Alerts.html

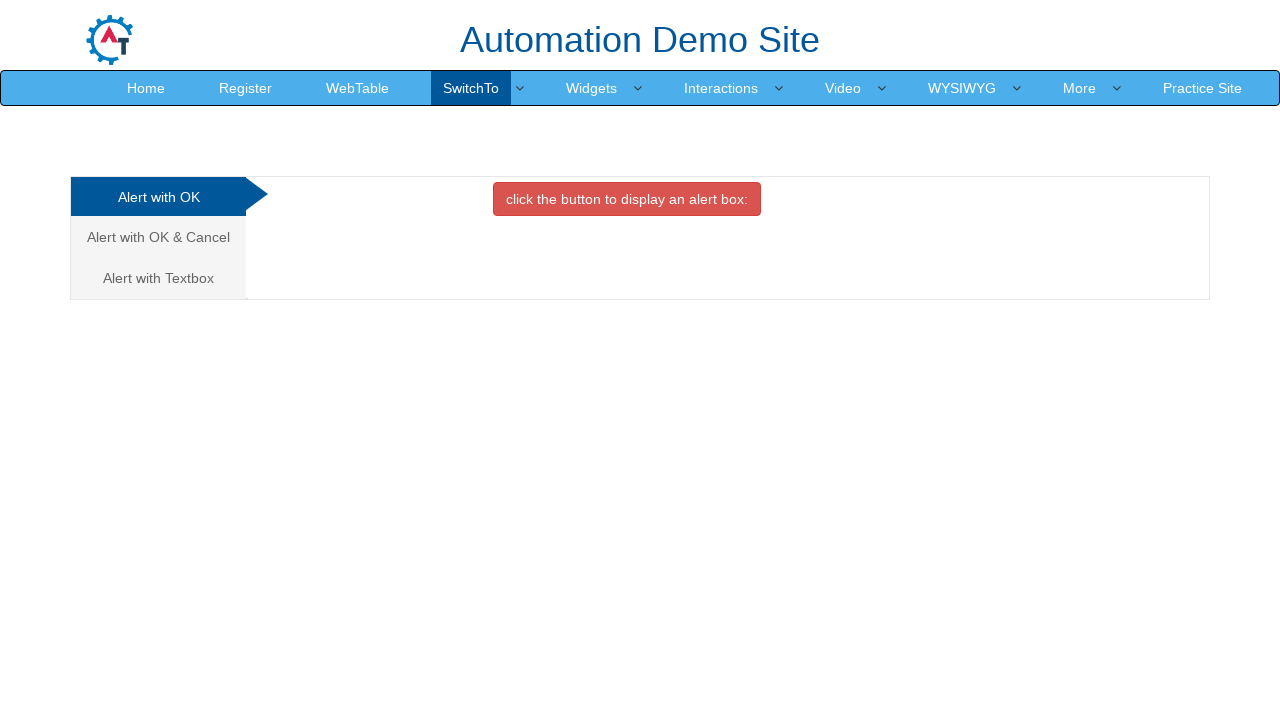

Set up dialog handler to accept alerts
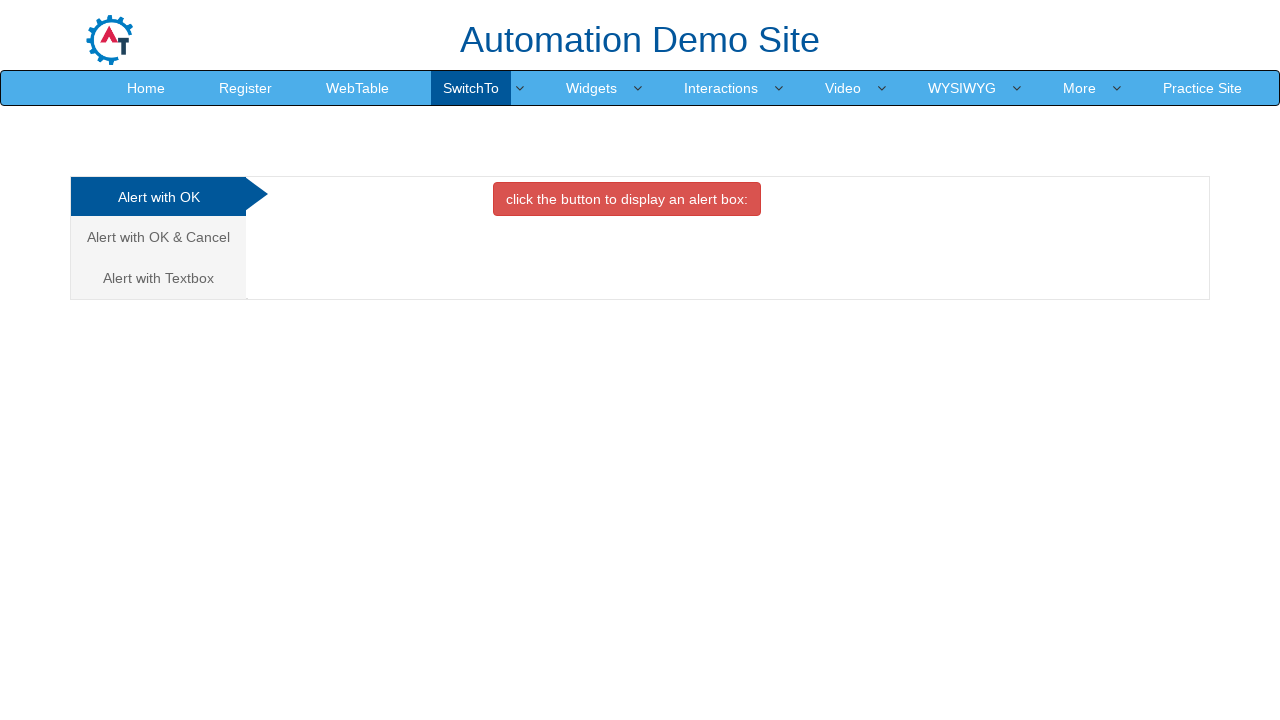

Clicked the danger button to trigger JavaScript alert at (627, 199) on button.btn.btn-danger
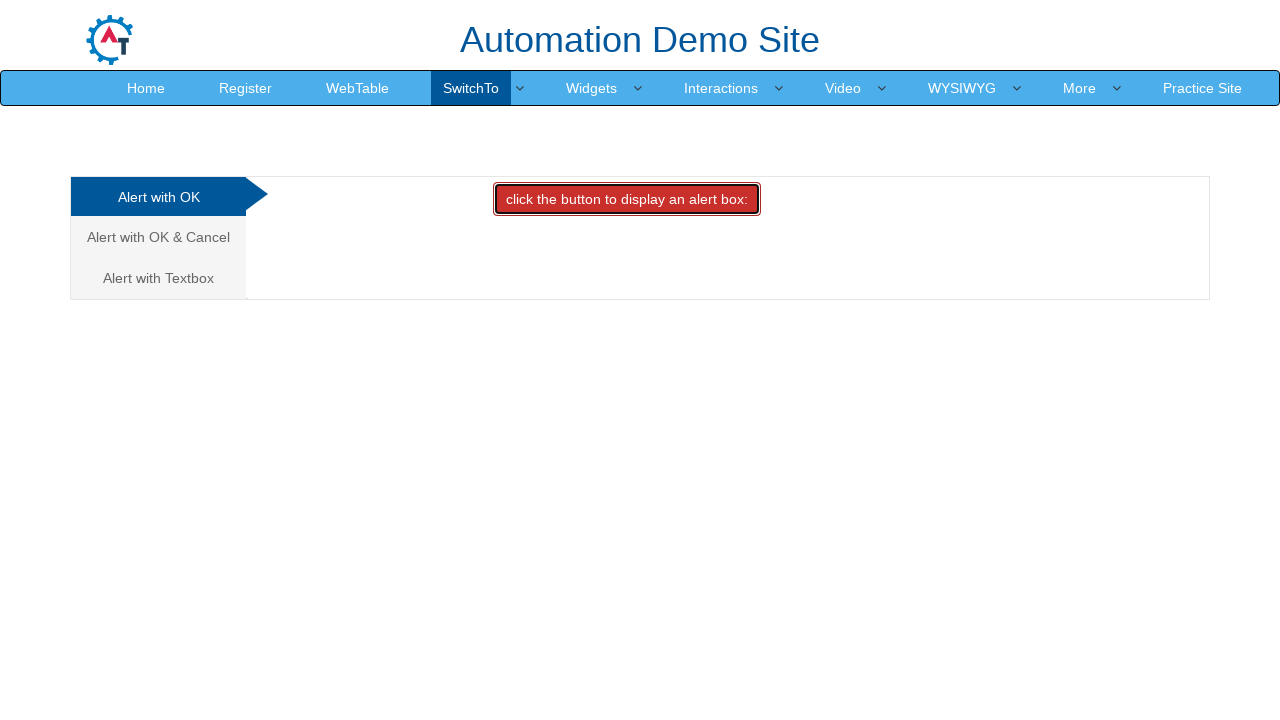

Alert dialog was accepted and dismissed
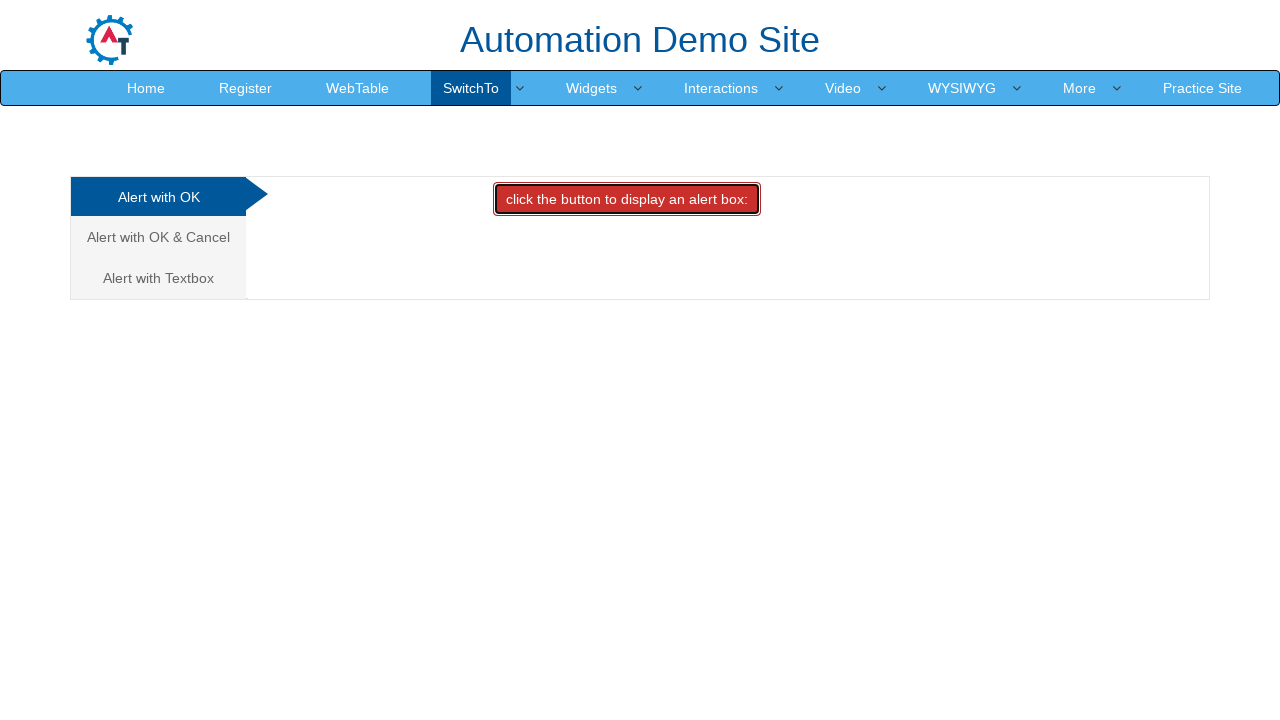

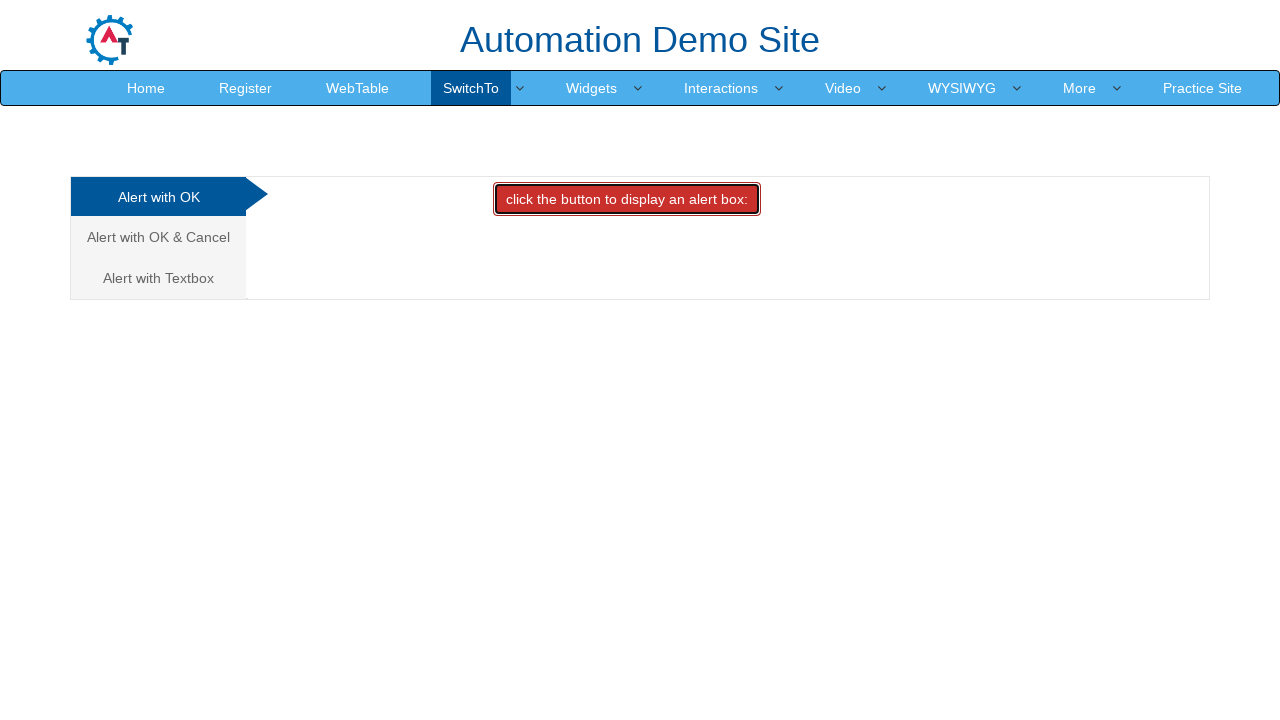